Tests accepting a JavaScript alert by clicking a button and verifying the result message

Starting URL: https://the-internet.herokuapp.com/javascript_alerts

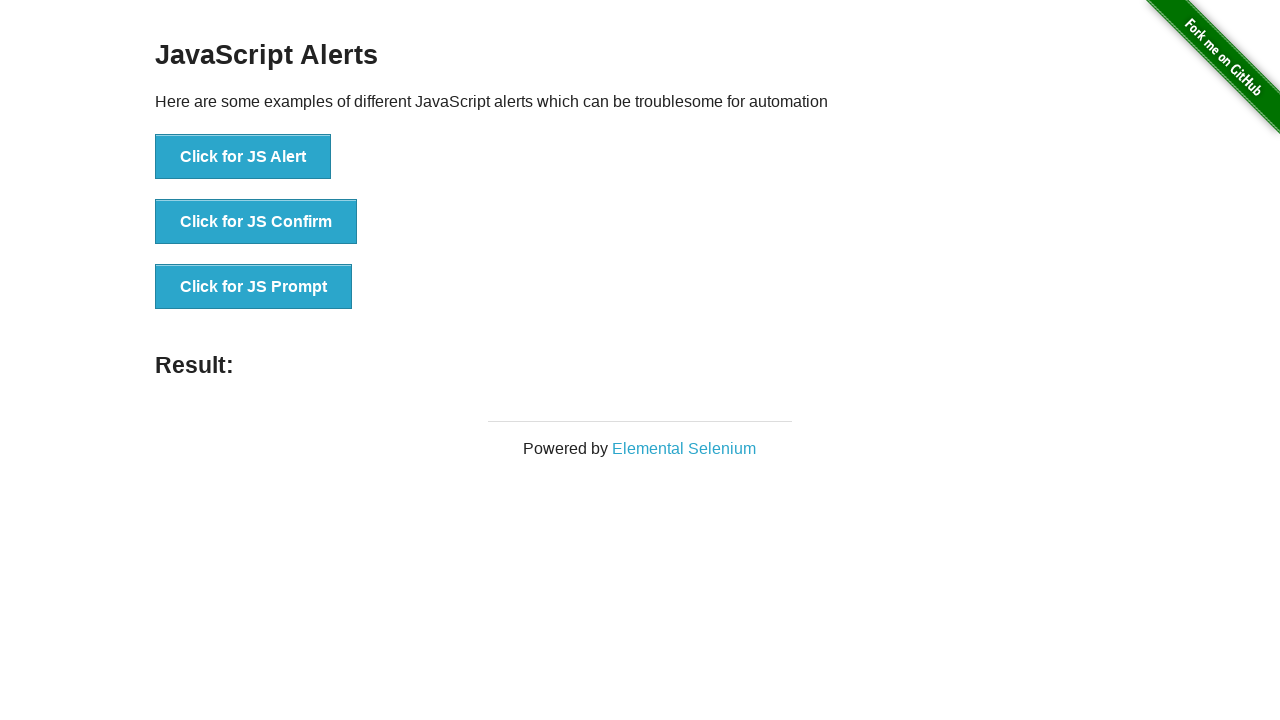

Clicked button to trigger JavaScript alert at (243, 157) on button[onclick='jsAlert()']
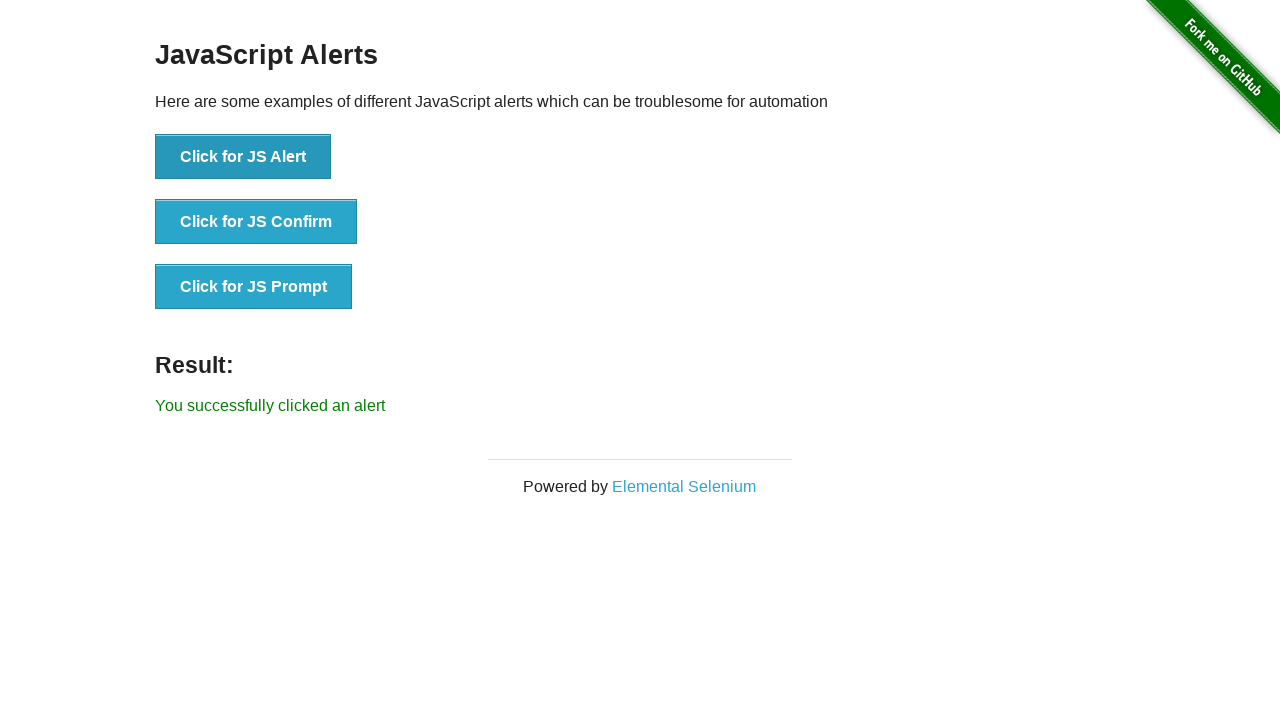

Set up dialog handler to accept alerts
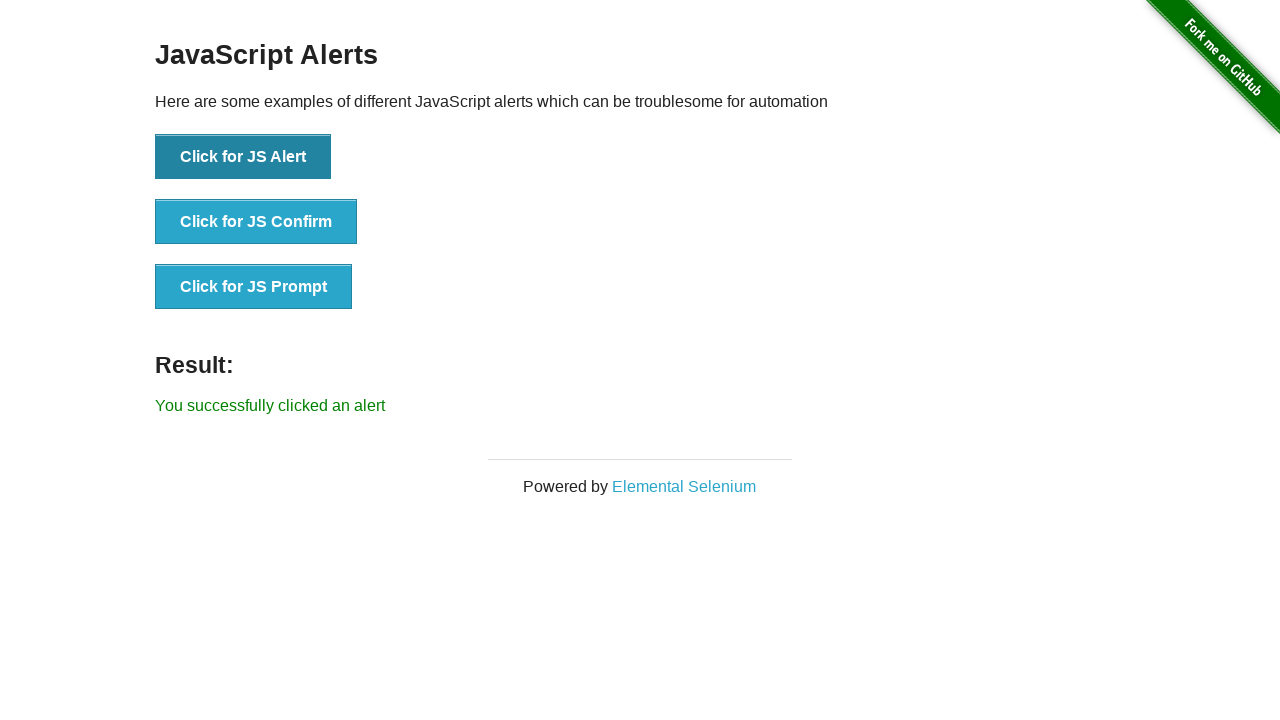

Located result message element
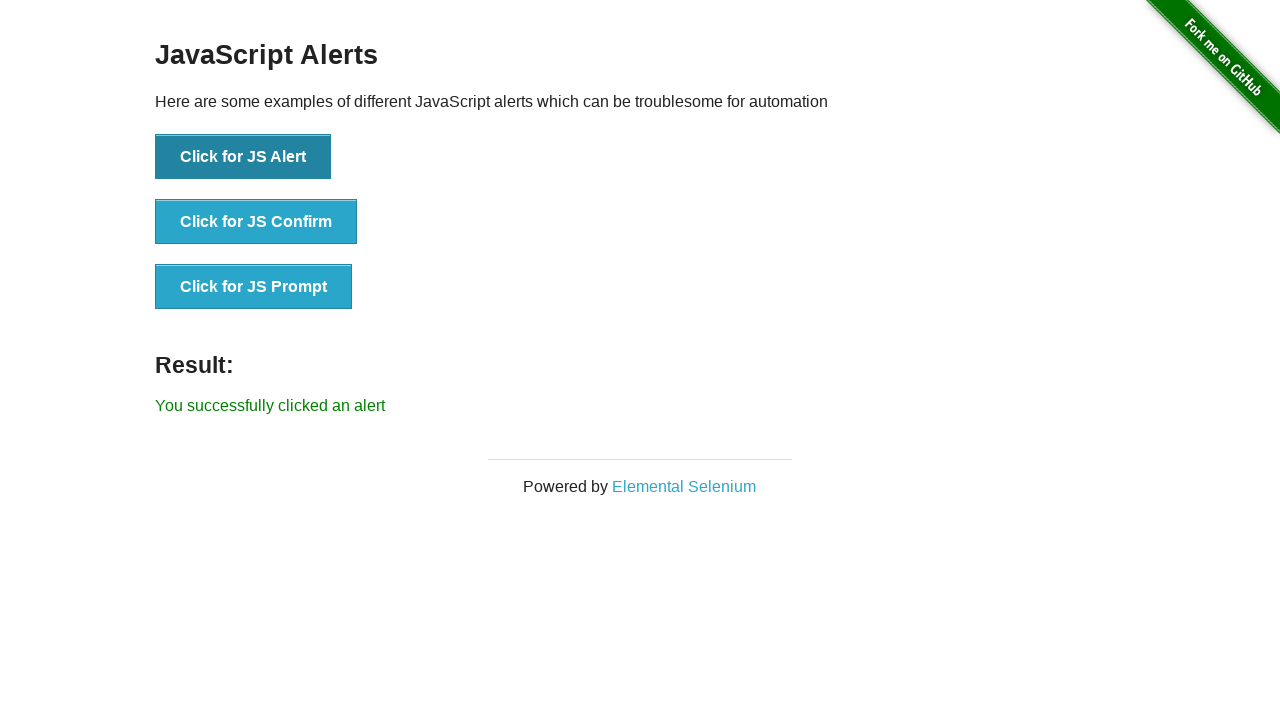

Verified result message displays 'You successfully clicked an alert'
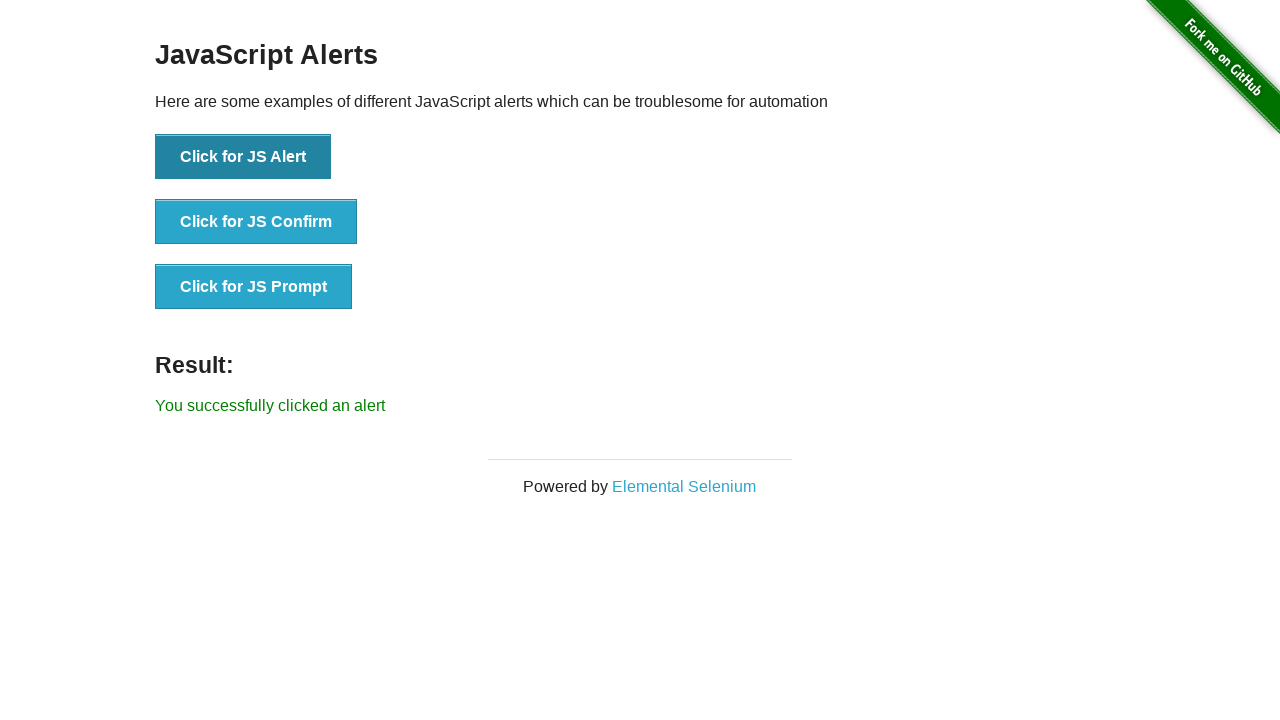

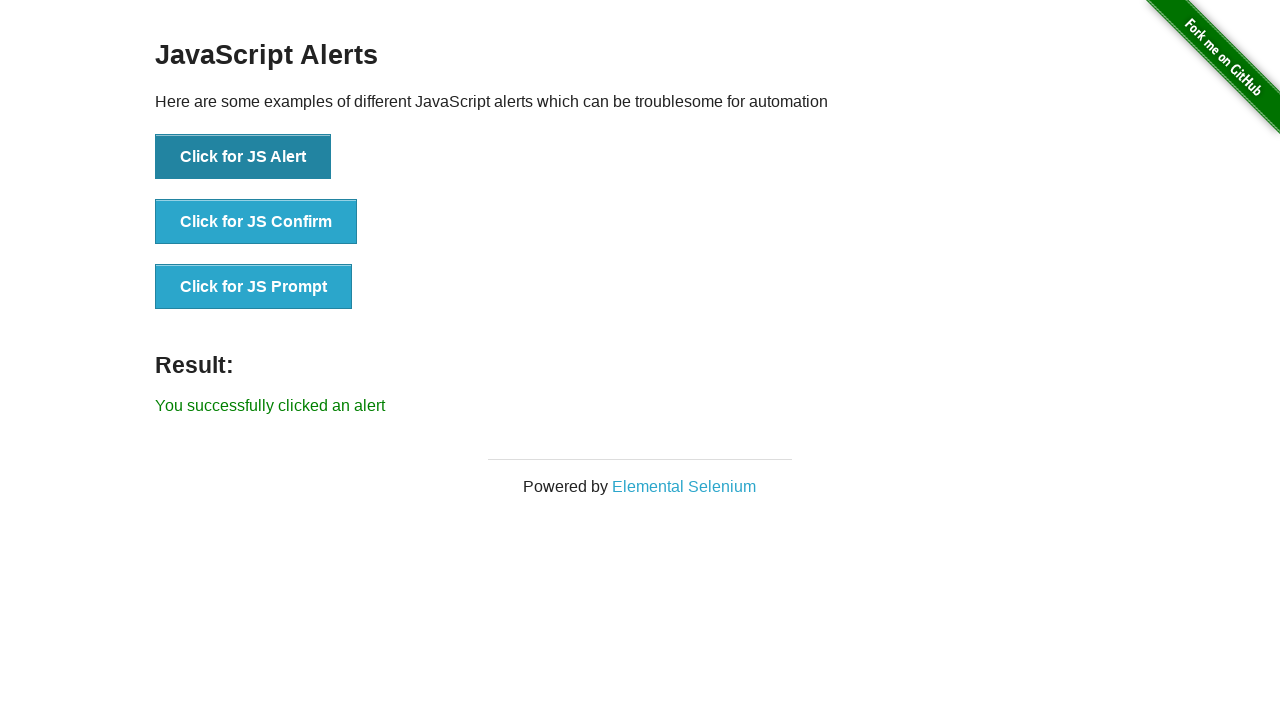